Tests interaction with a bubble chart by hovering over each circle and path element to verify tooltips are displayed correctly.

Starting URL: https://www.amcharts.com/demos/bubble-chart

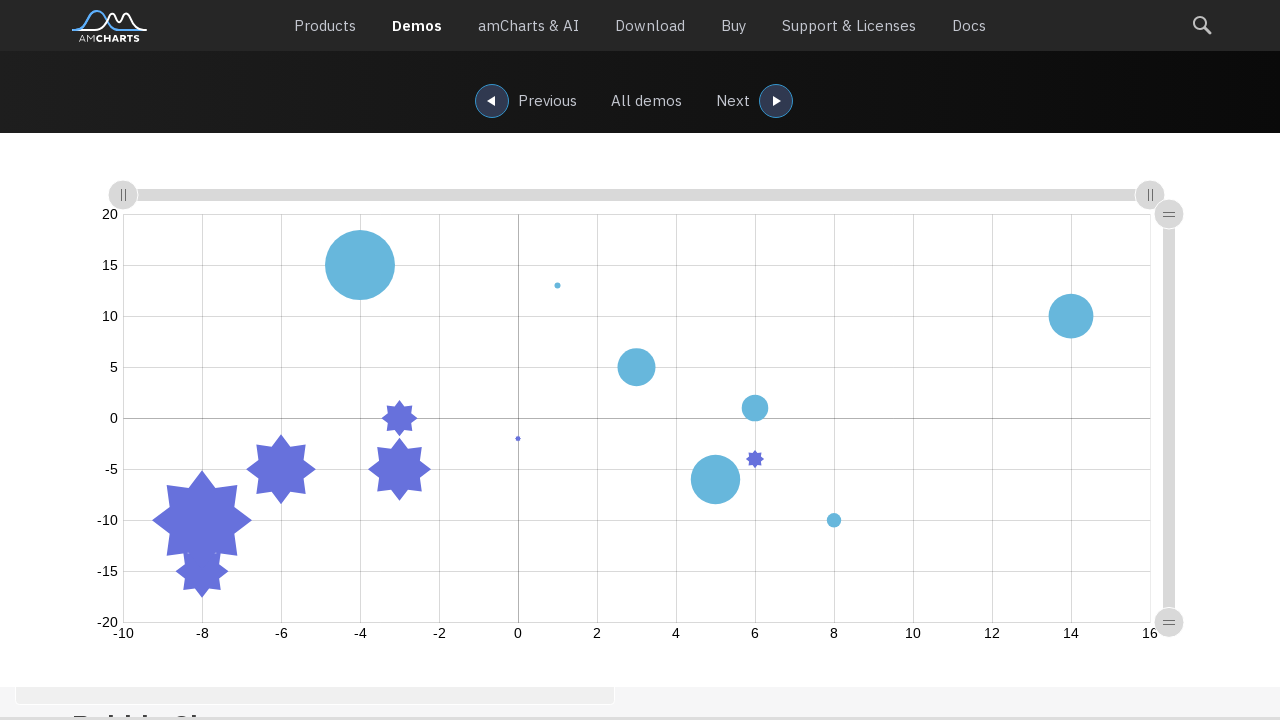

Scrolled down 300 pixels to view the bubble chart
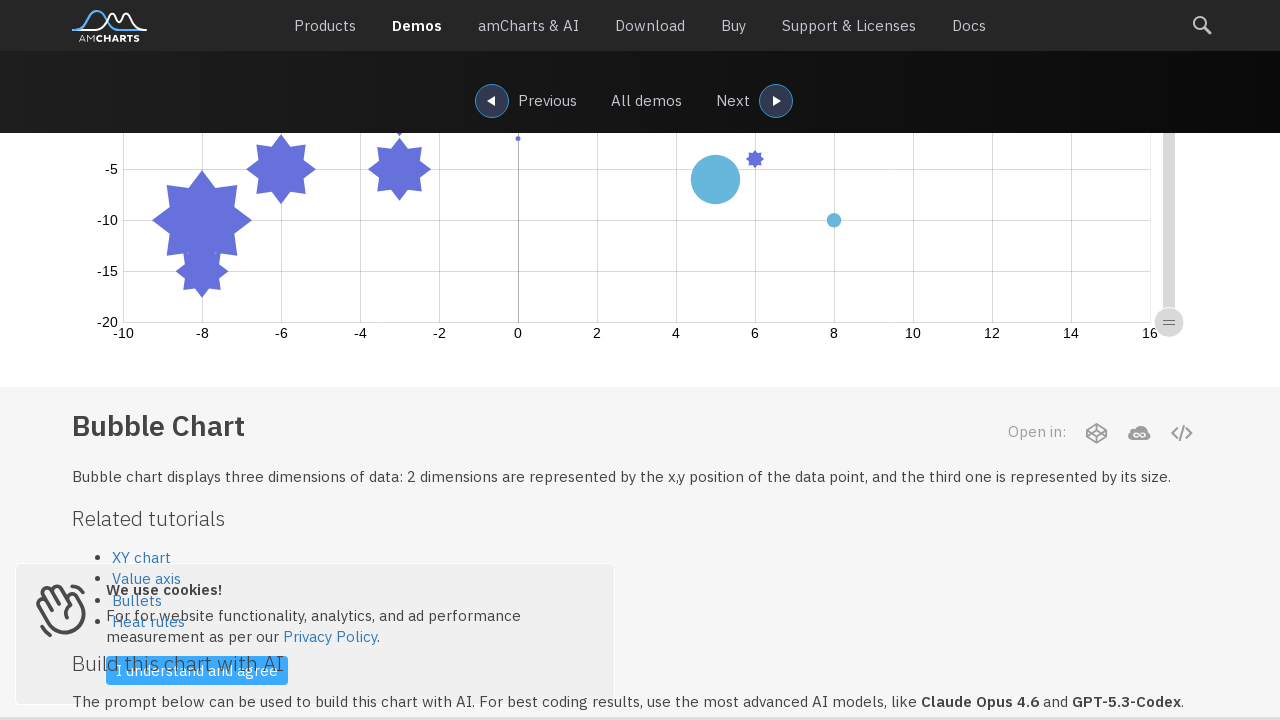

Waited 2 seconds for chart to load
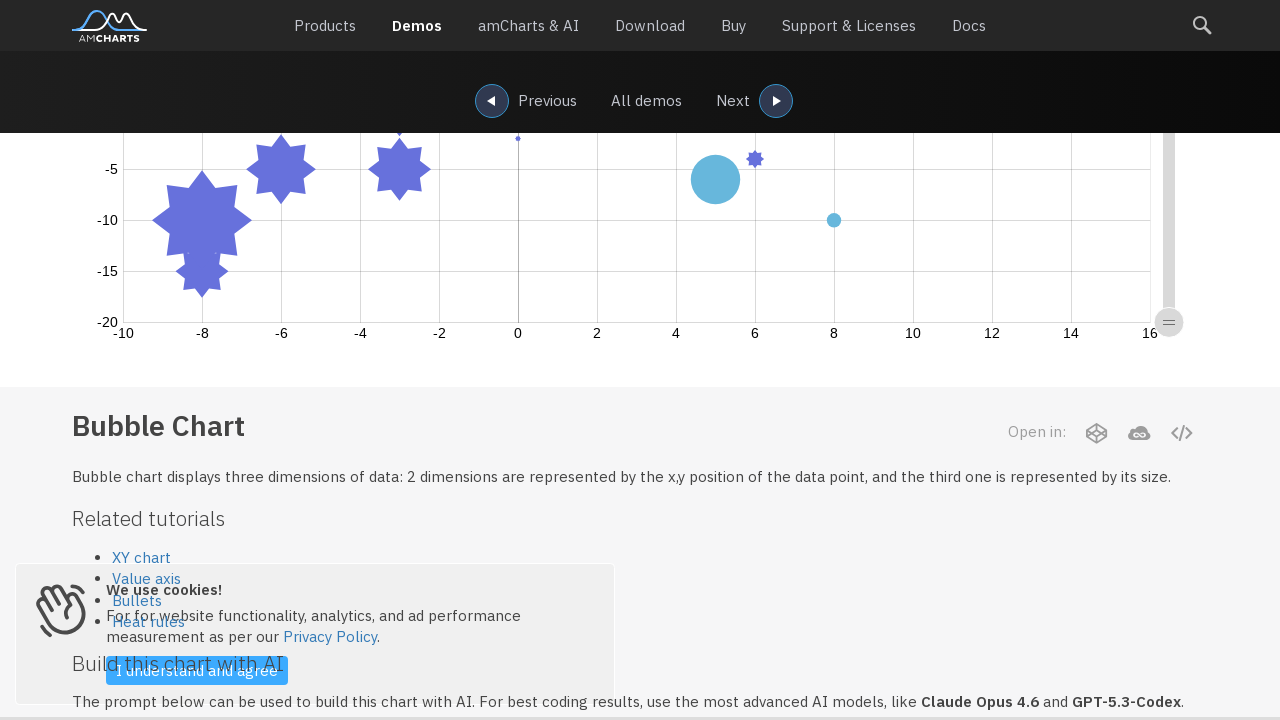

Located 0 circle elements in the bubble chart
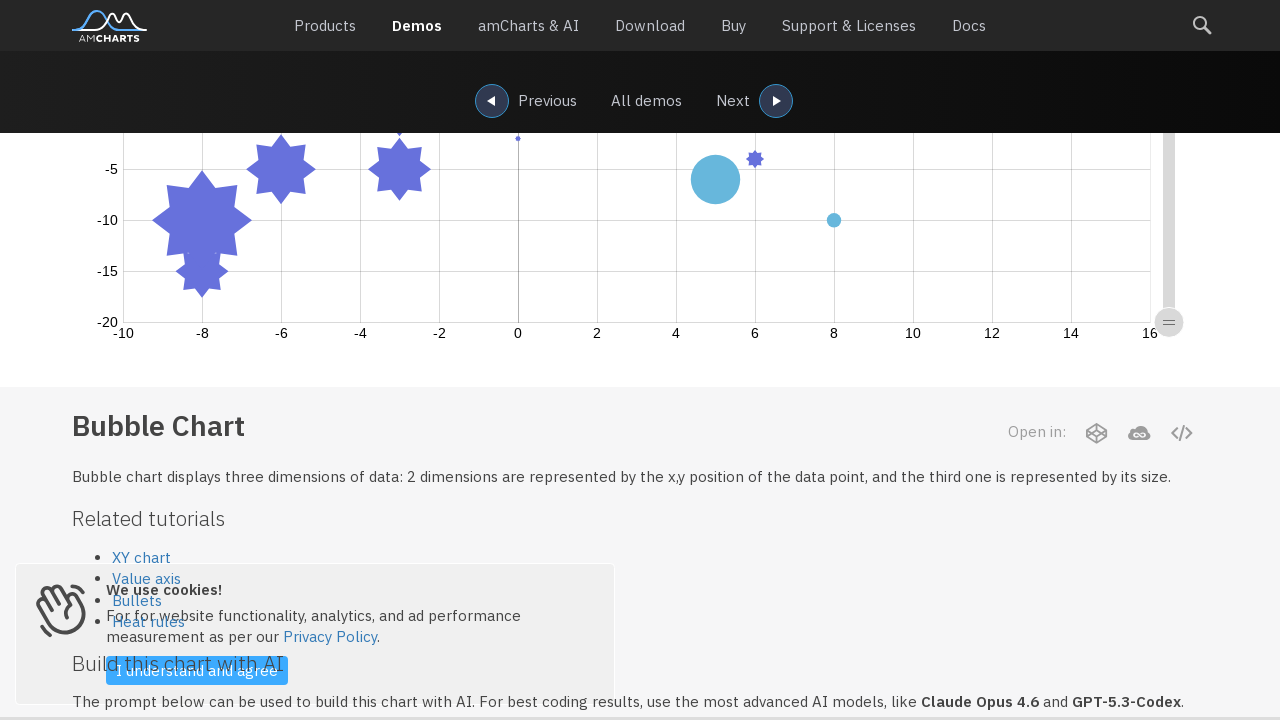

Located 0 path elements in the bubble chart
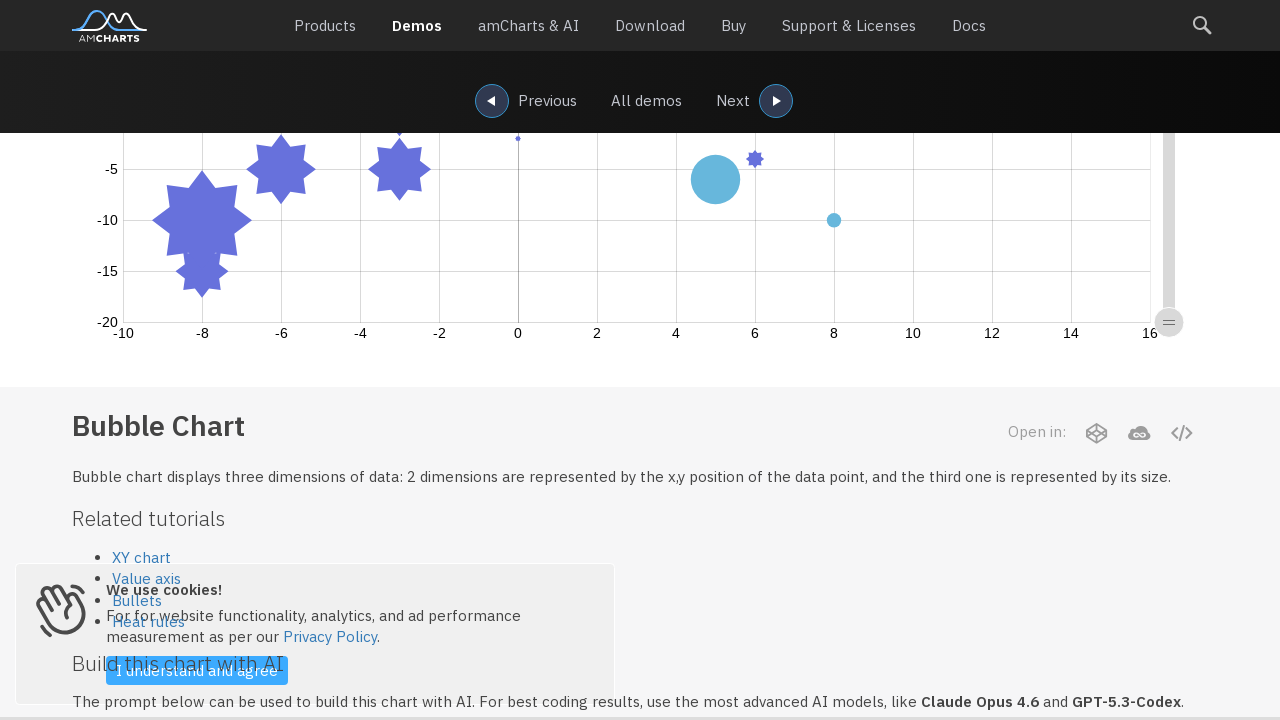

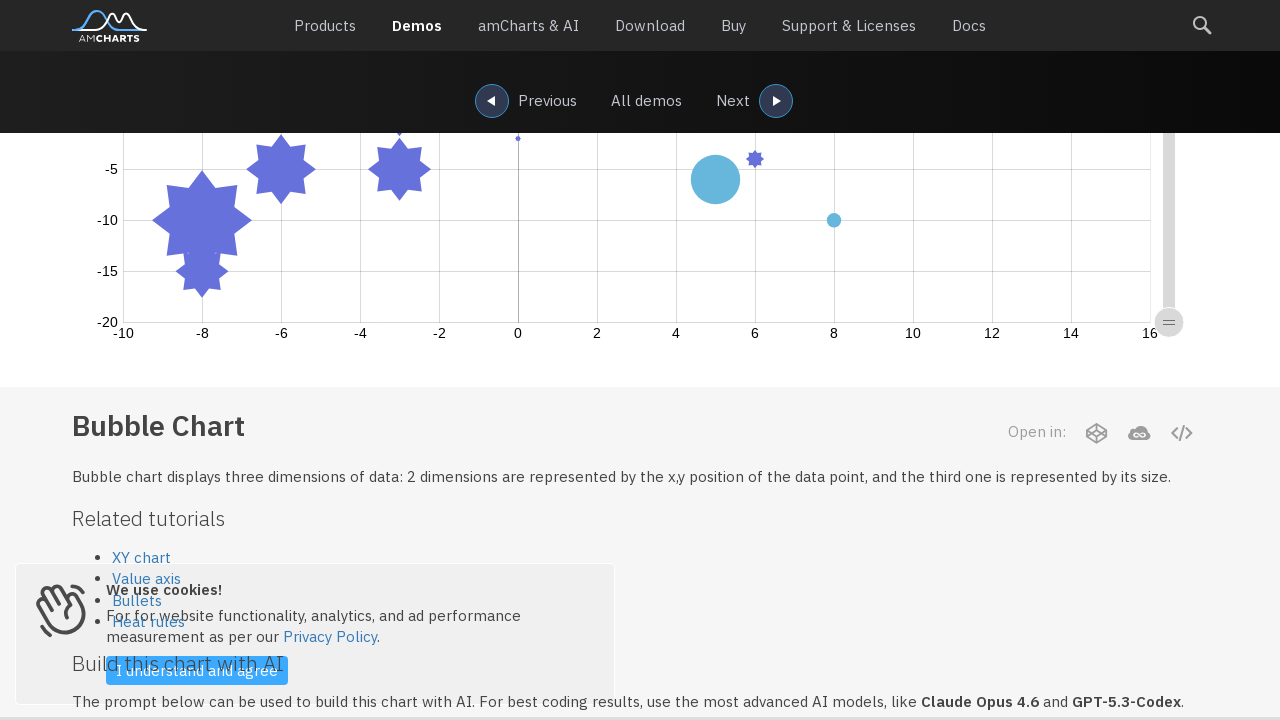